Tests prompt alert functionality by clicking a button to trigger a prompt alert, entering text, and accepting it

Starting URL: https://www.leafground.com/alert.xhtml

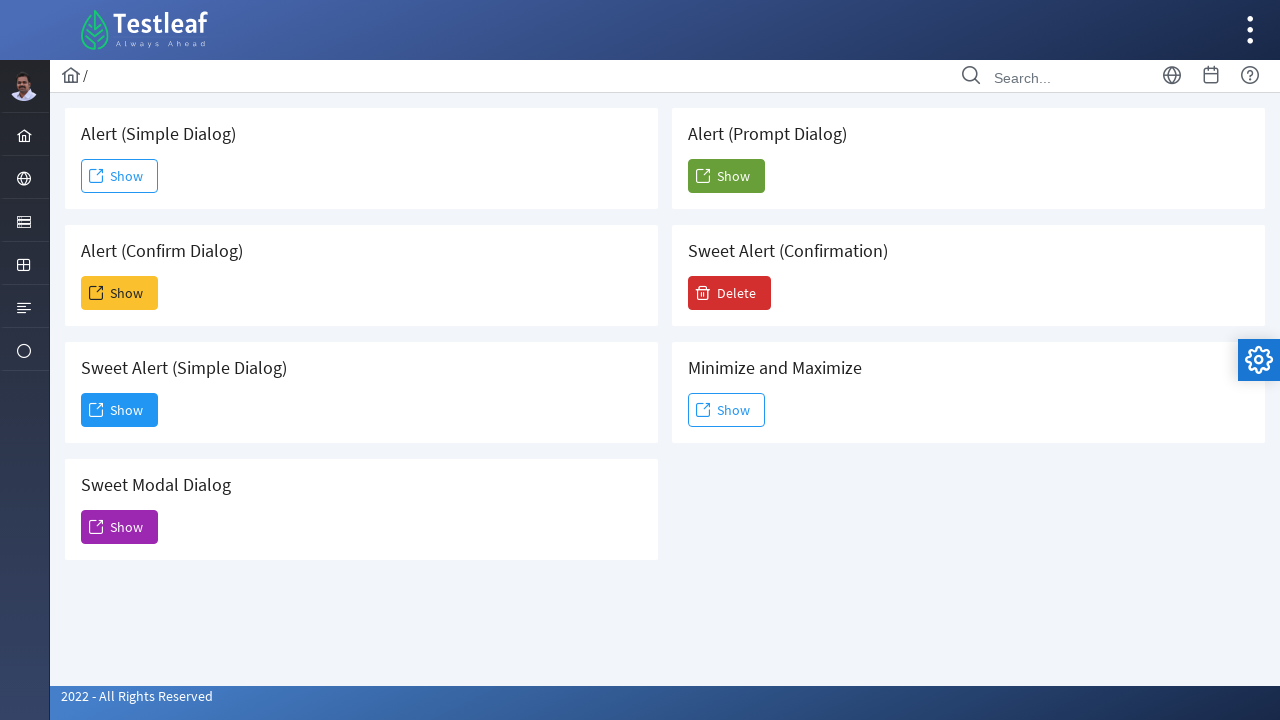

Clicked the 5th 'Show' button to trigger prompt alert at (726, 176) on (//span[text()='Show'])[5]
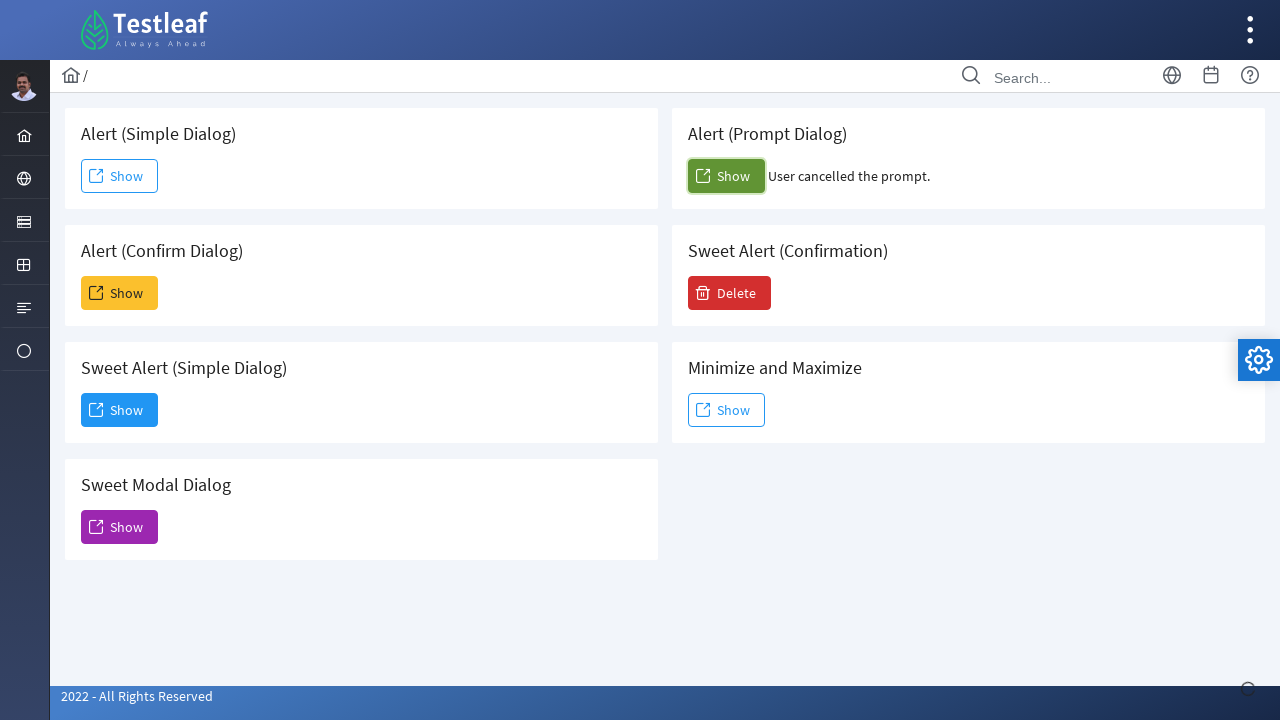

Set up dialog handler to accept prompt with text 'Vidya'
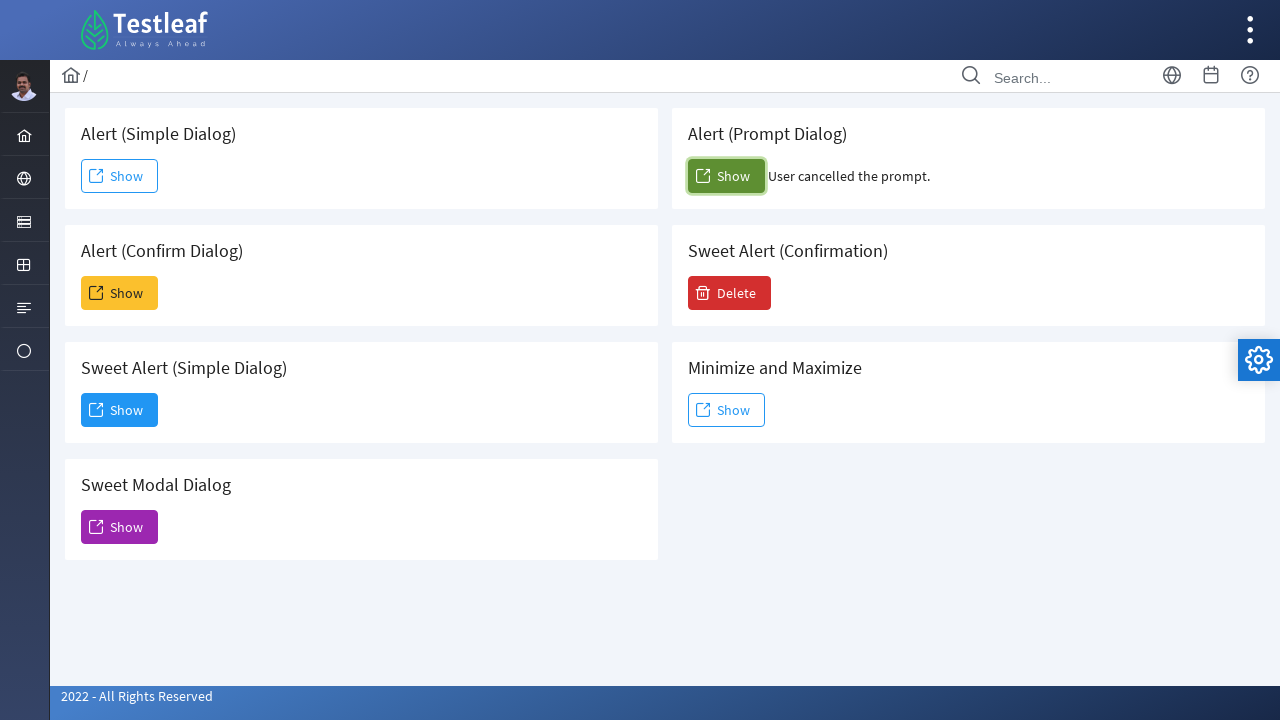

Waited for result text element to appear
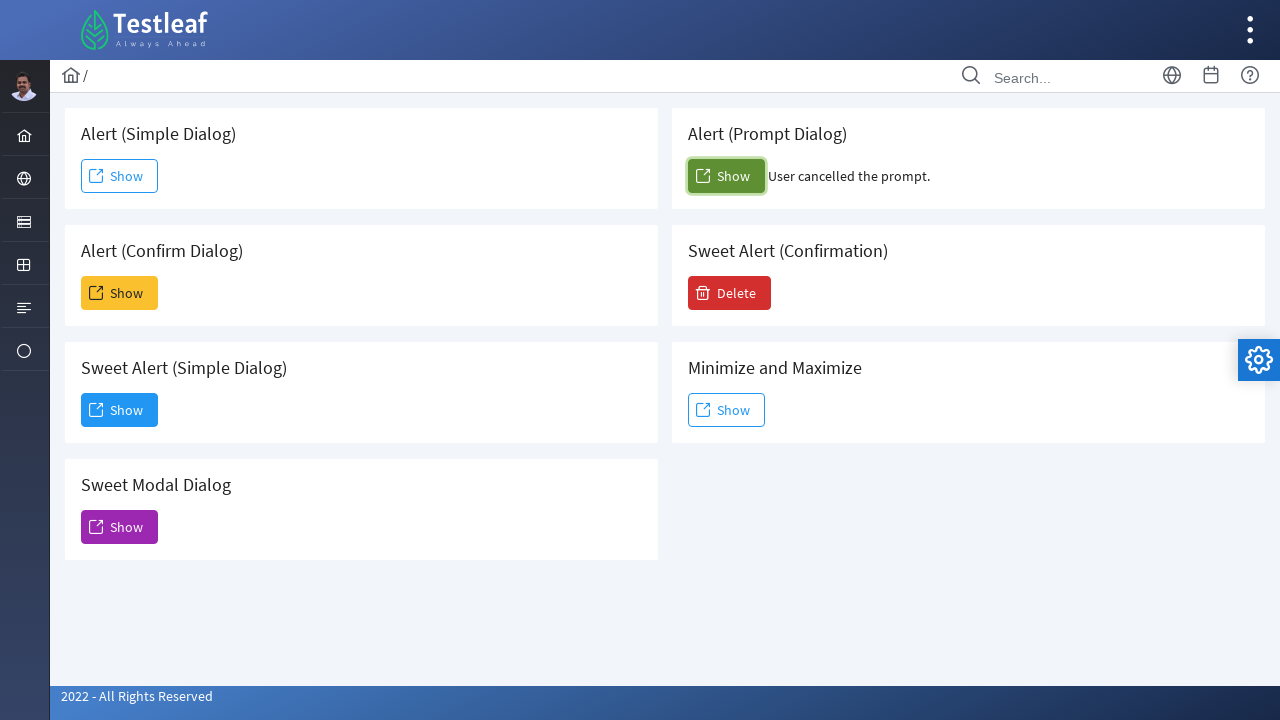

Retrieved result text: User cancelled the prompt.
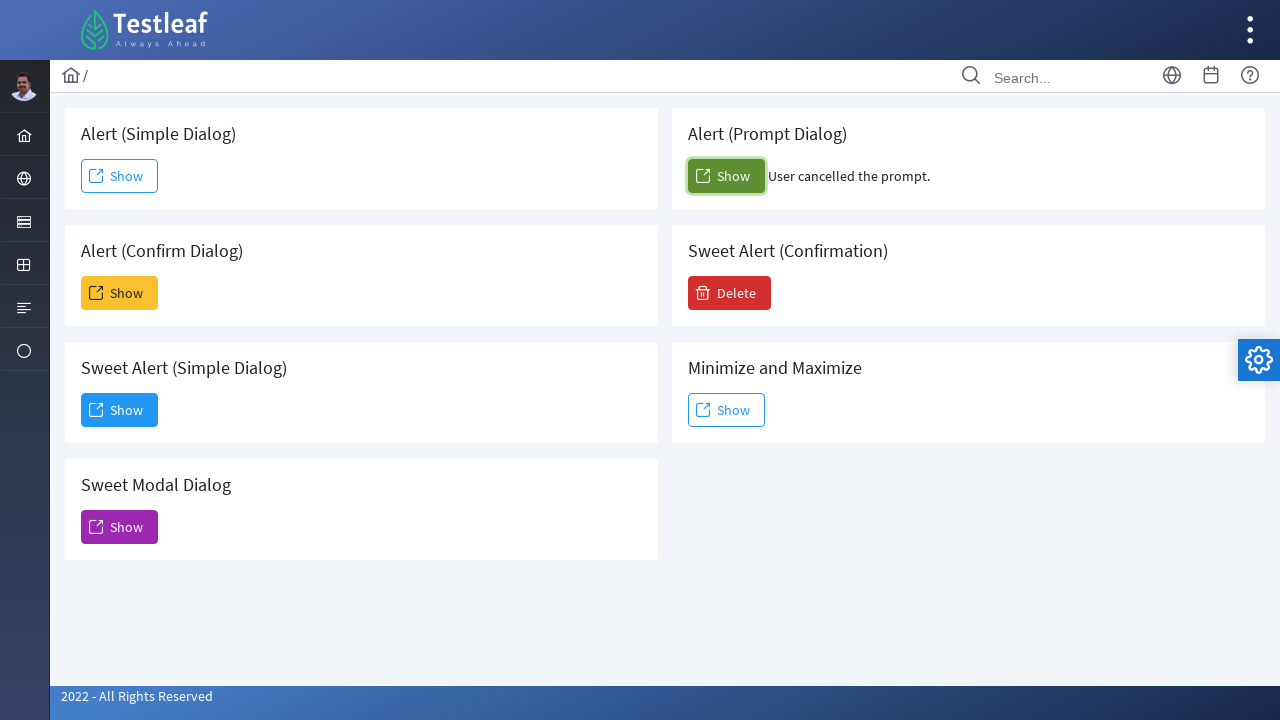

Printed result text to console
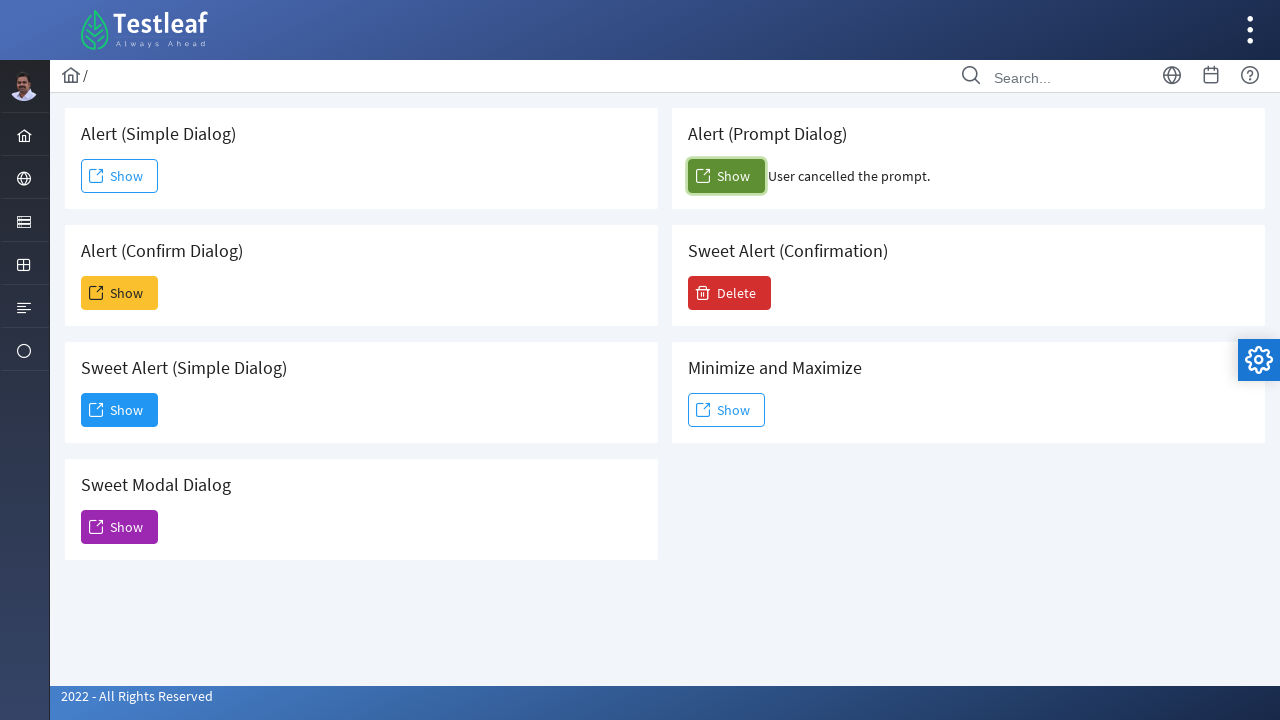

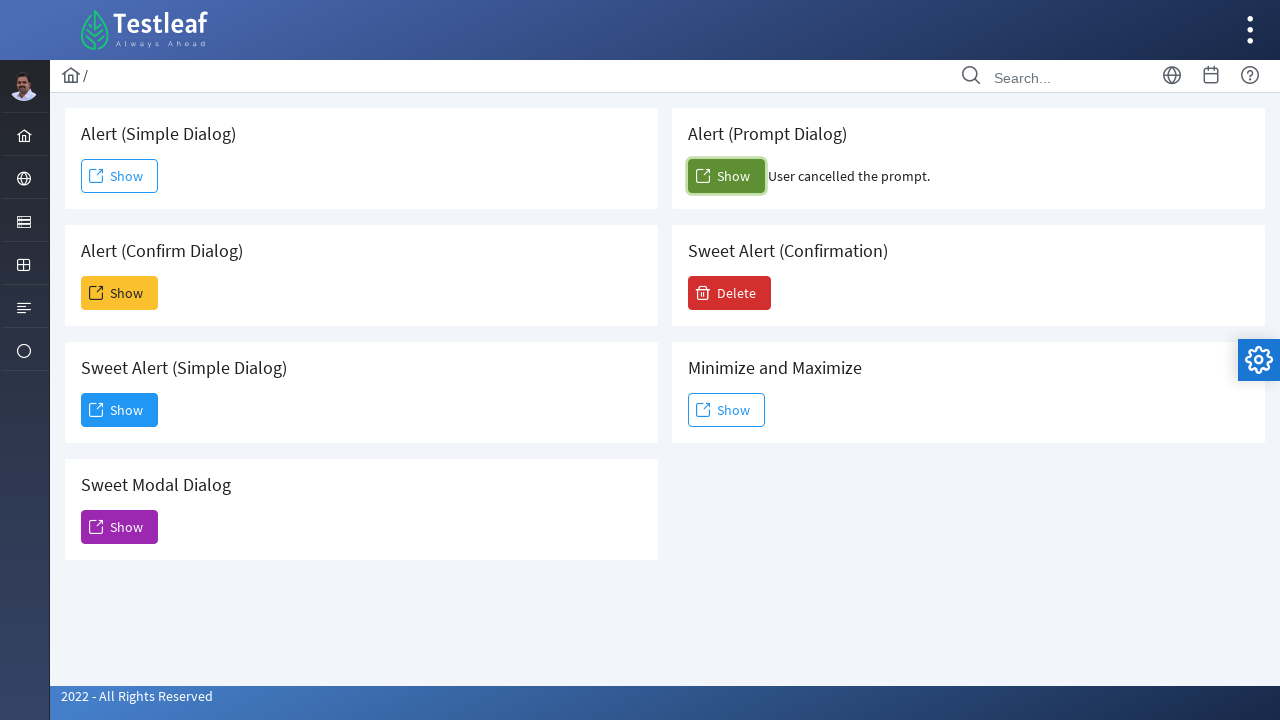